Tests the forgot password flow by navigating to the password reset page, entering email, new password, and confirmation password, then submitting the form to save the new password.

Starting URL: https://rahulshettyacademy.com/client/

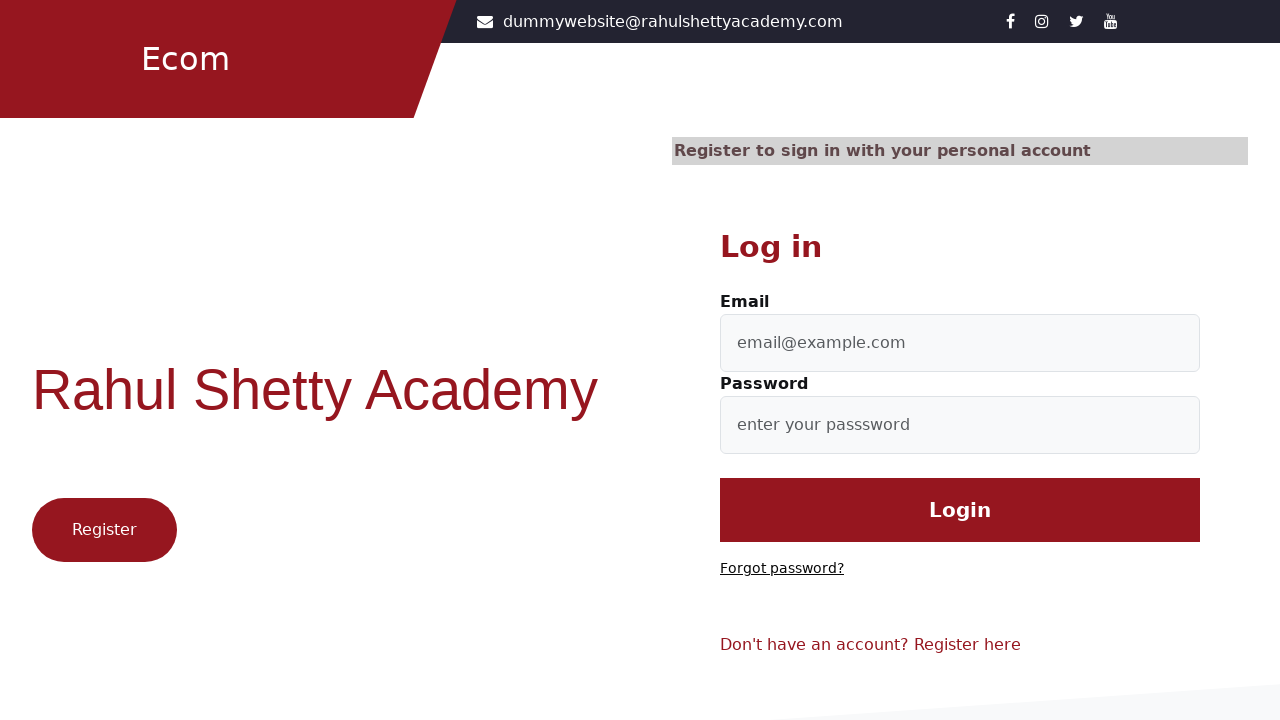

Clicked on 'Forgot password?' link at (782, 569) on text=Forgot password?
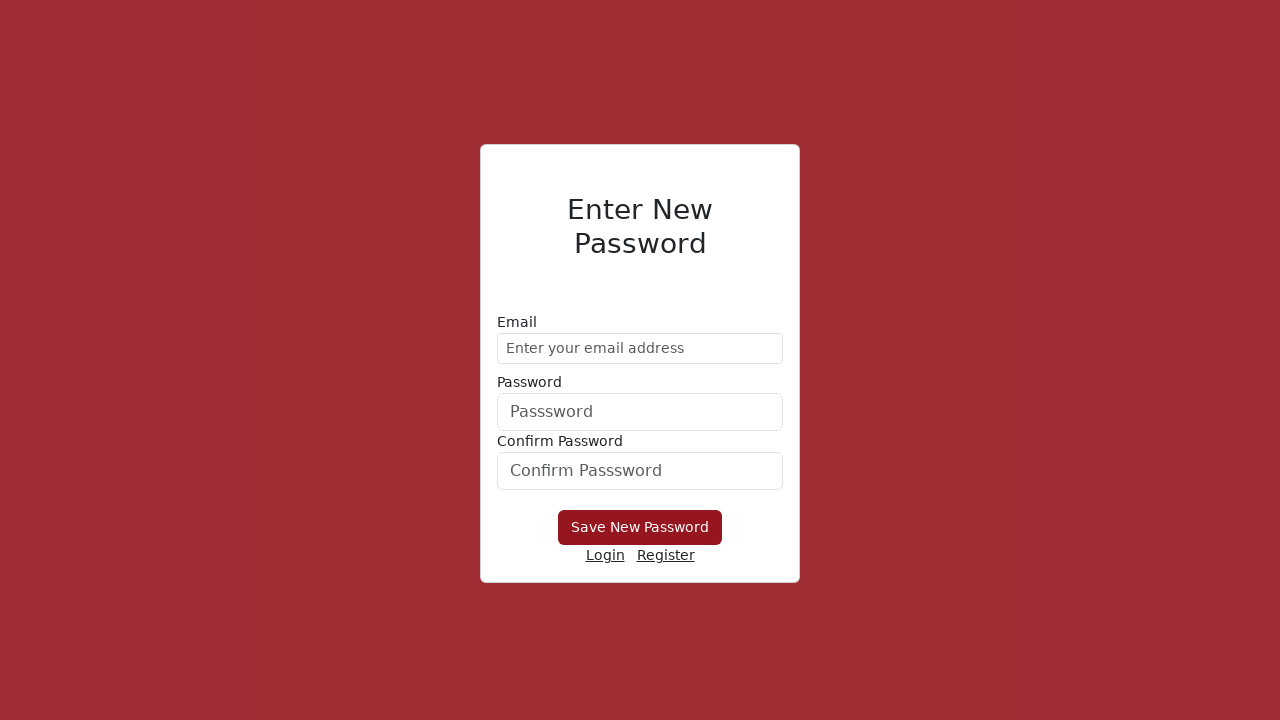

Entered email address 'testuser2024@example.com' in password reset form on form div:nth-child(1) input
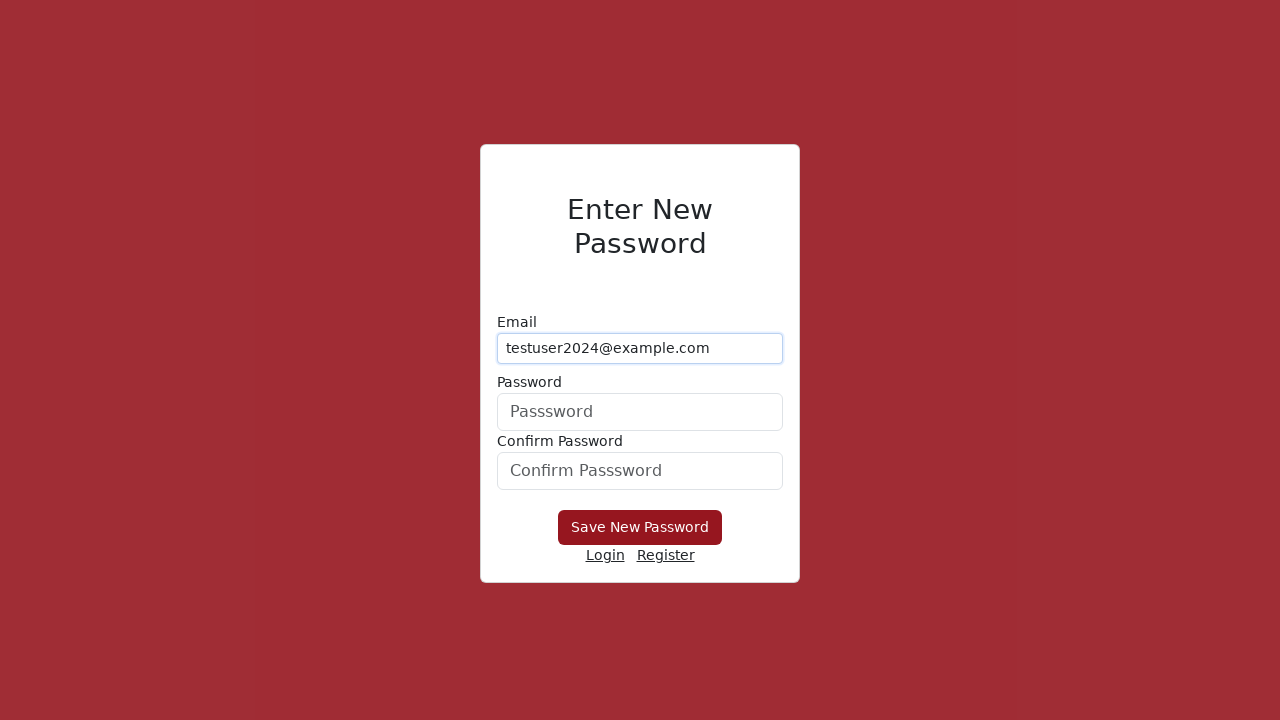

Entered new password 'SecurePass@789' on form div:nth-child(2) input
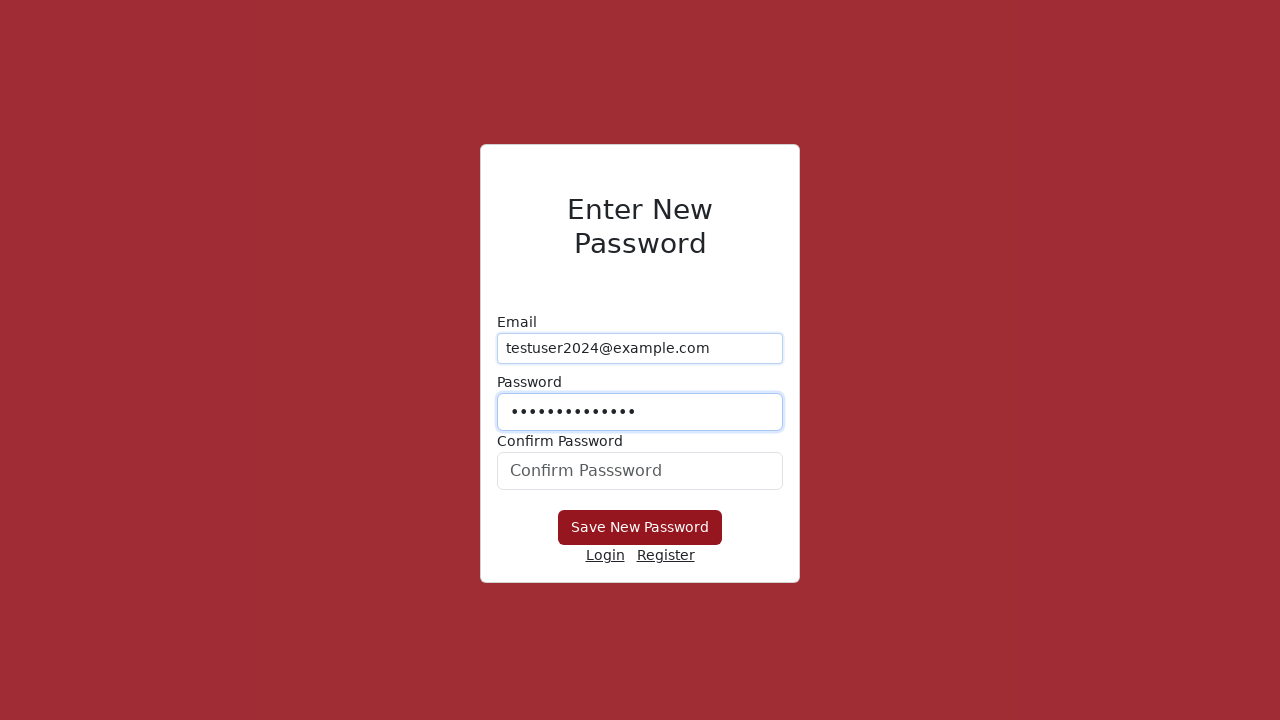

Confirmed new password 'SecurePass@789' on #confirmPassword
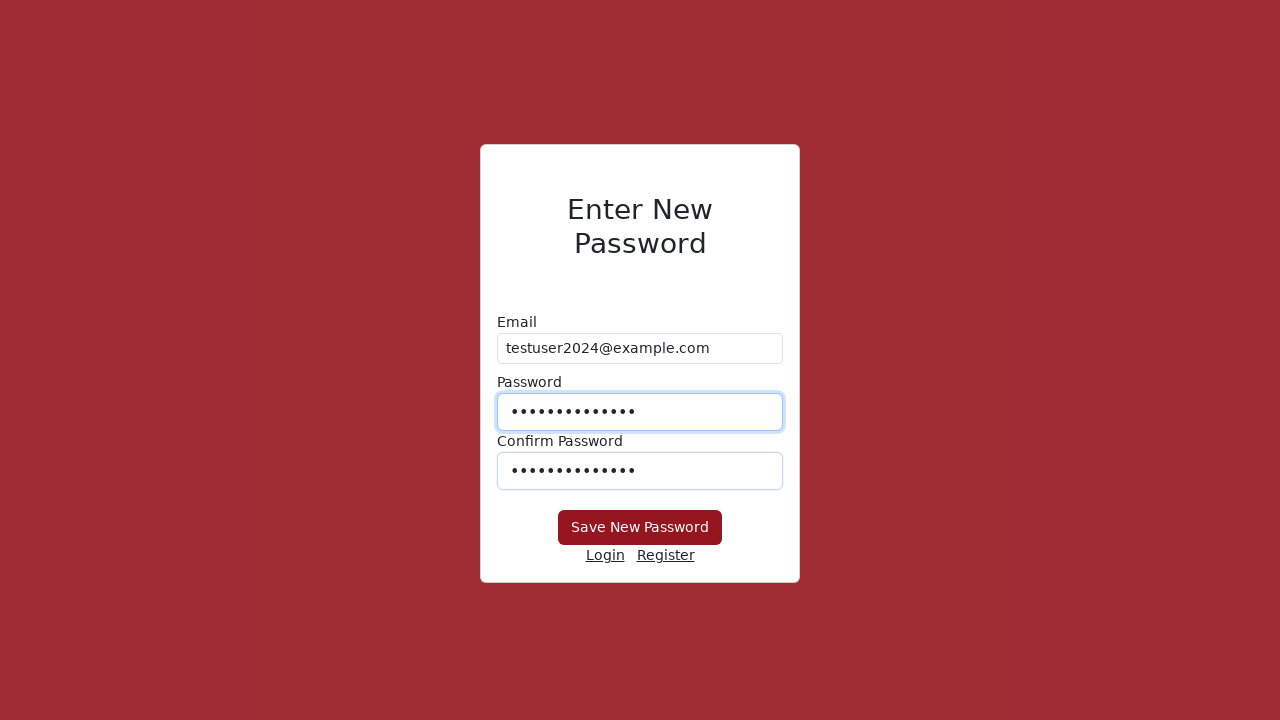

Clicked 'Save New Password' button to submit form at (640, 528) on button:has-text('Save New Password')
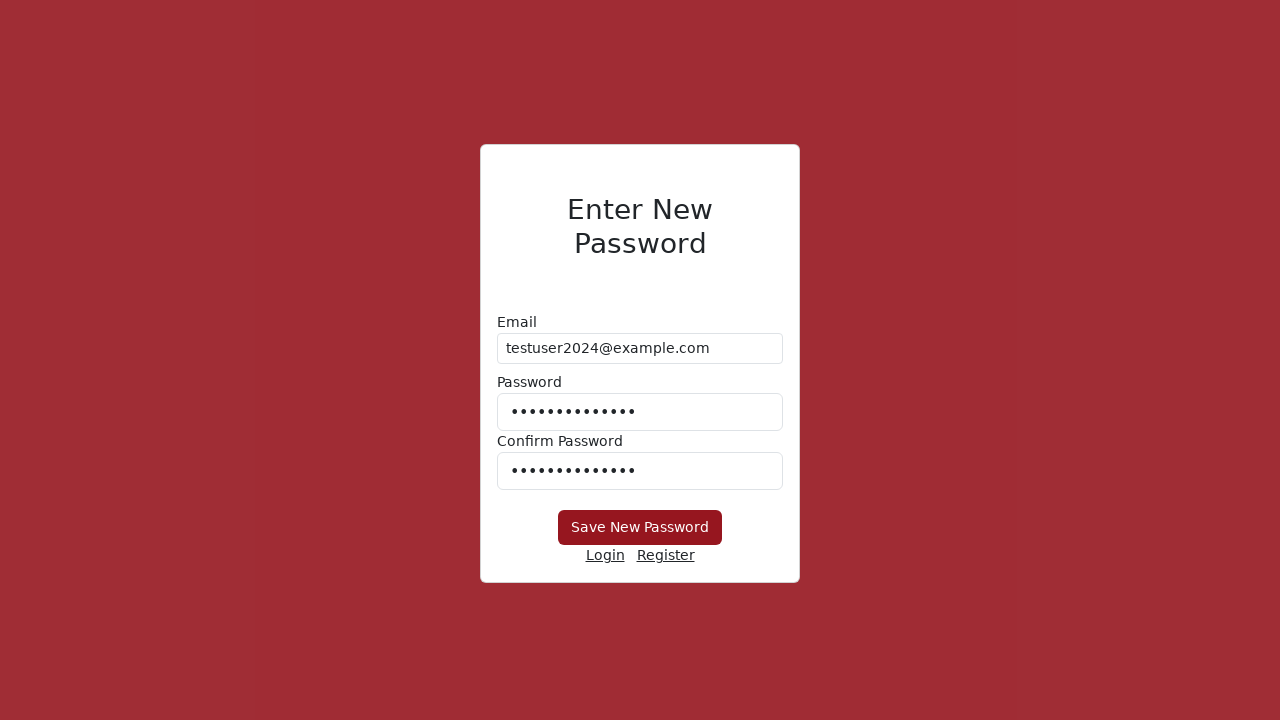

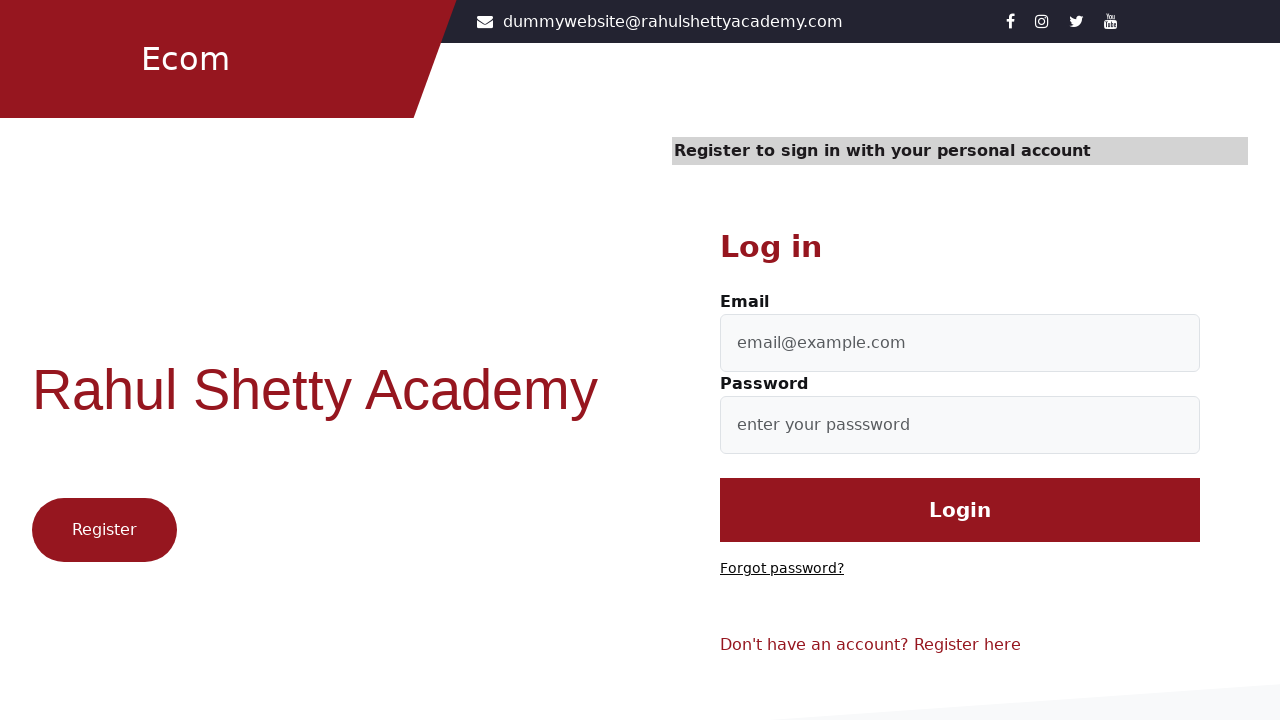